Tests the small modal dialog functionality by clicking to open it and then closing it

Starting URL: https://demoqa.com/modal-dialogs

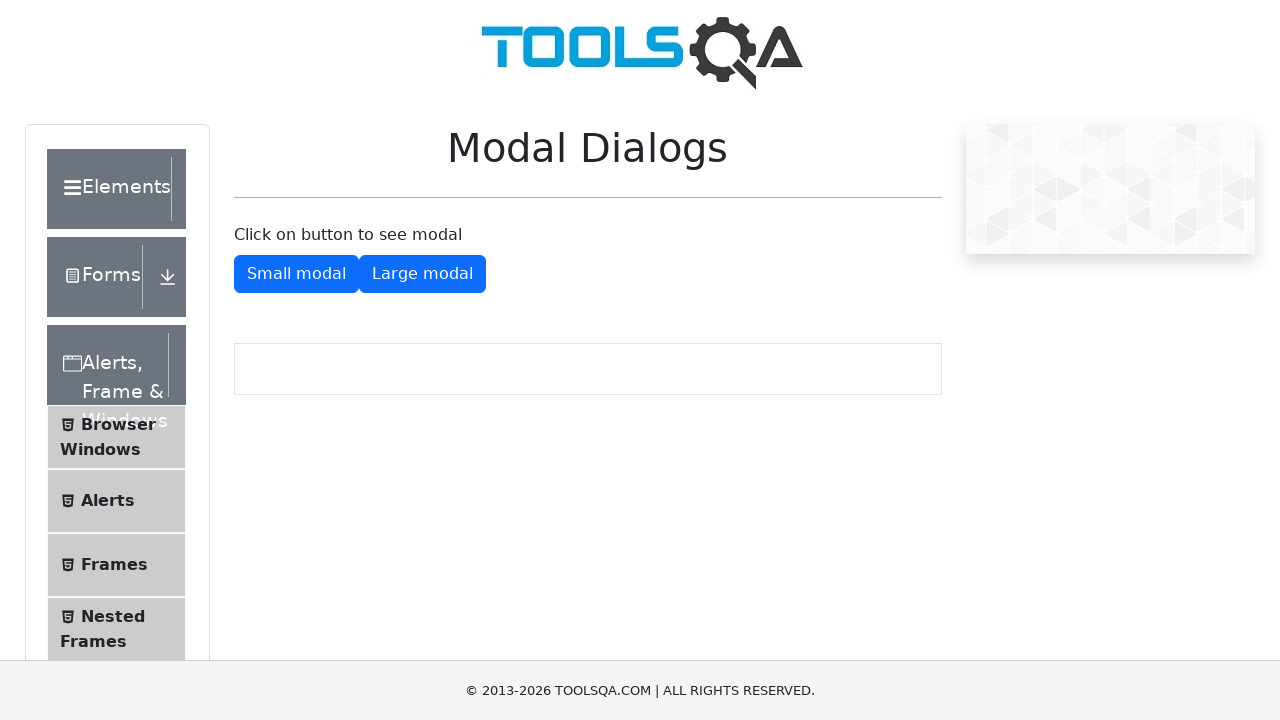

Clicked button to open small modal dialog at (296, 274) on #showSmallModal
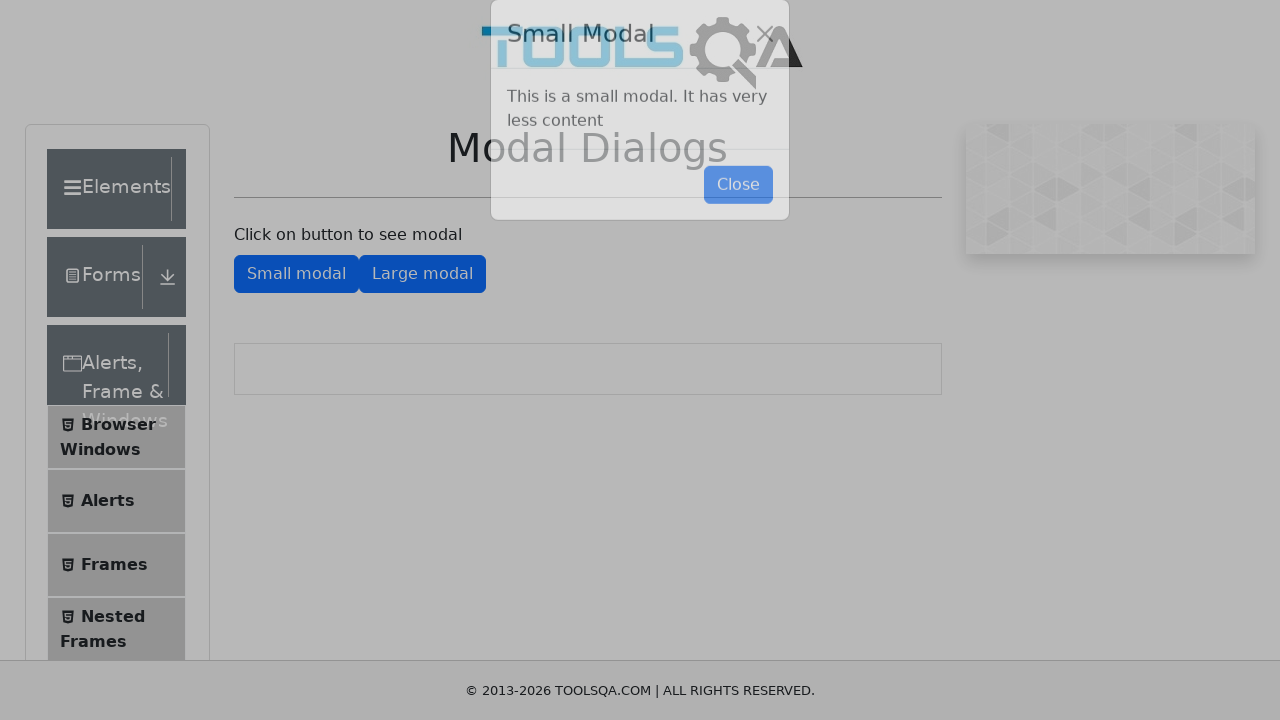

Small modal dialog appeared and close button is visible
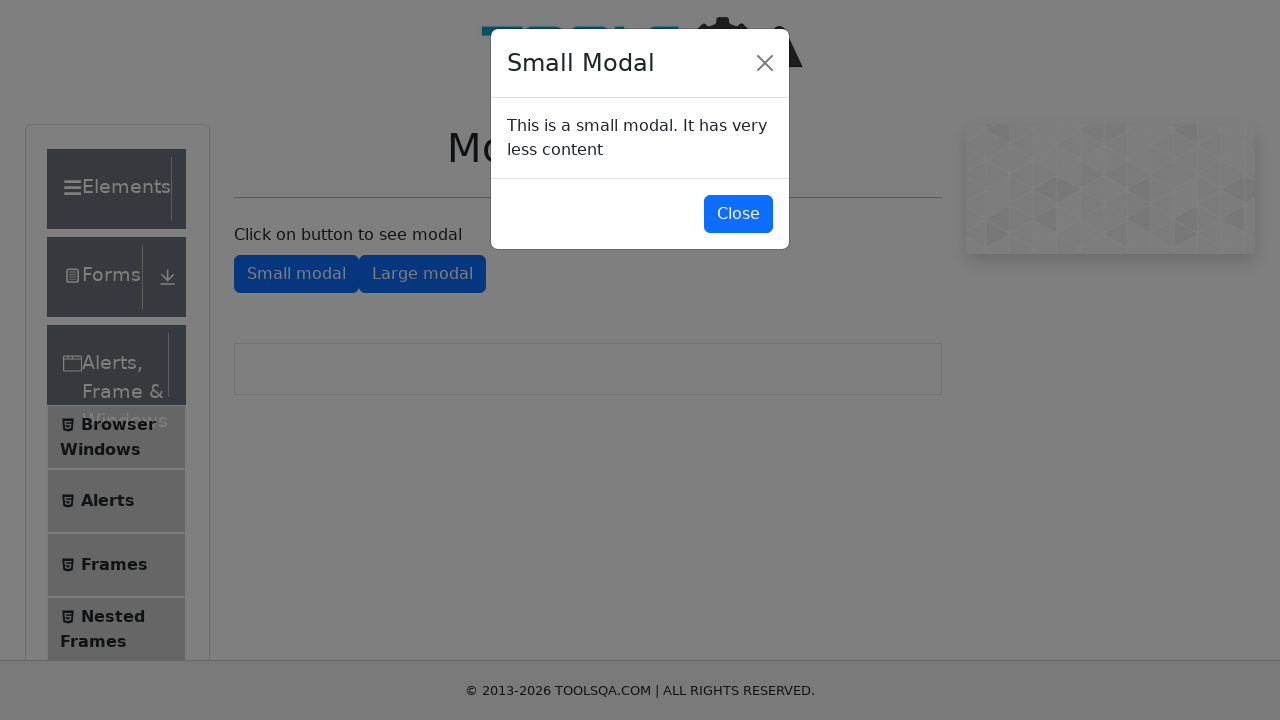

Clicked button to close small modal dialog at (738, 214) on #closeSmallModal
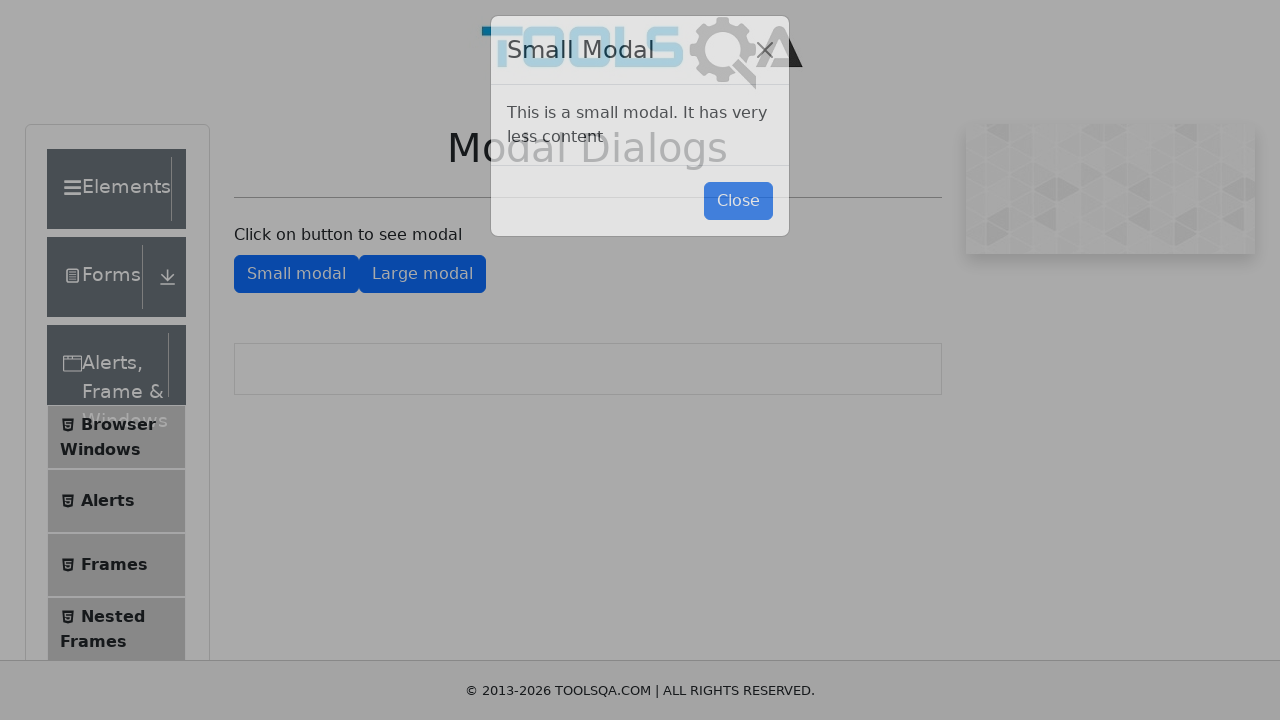

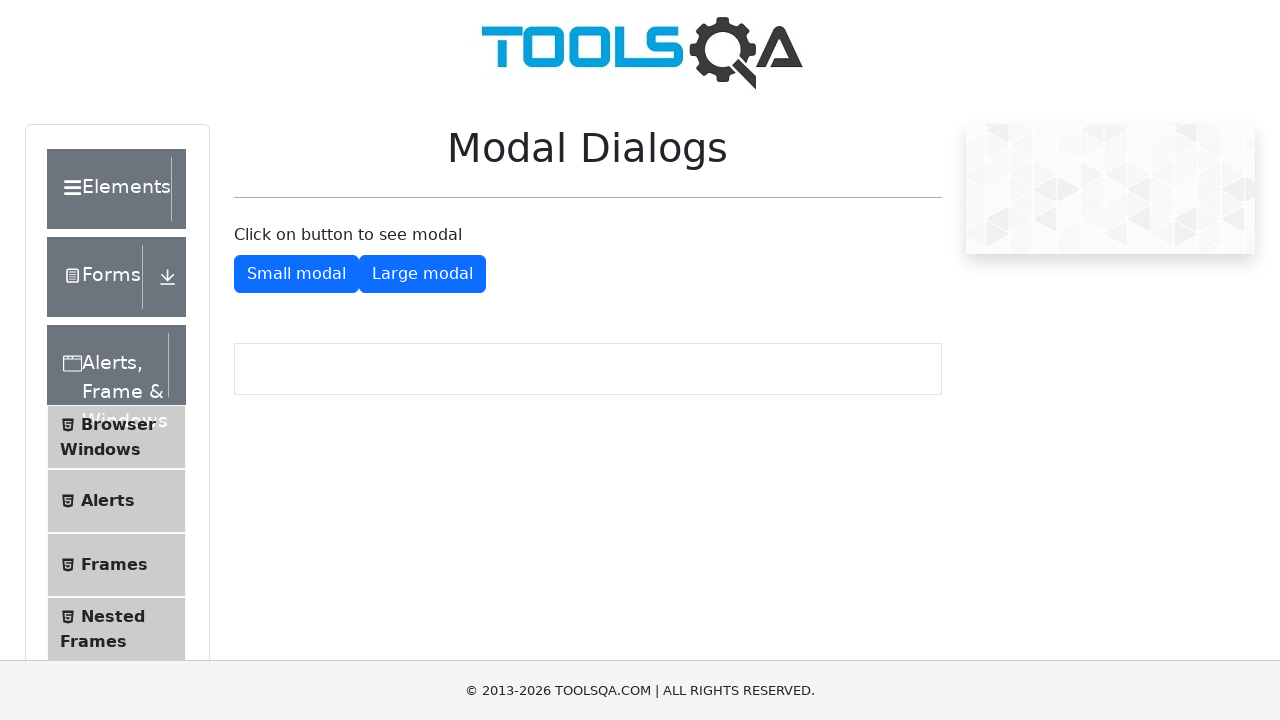